Verifies the title text on the login page

Starting URL: https://the-internet.herokuapp.com

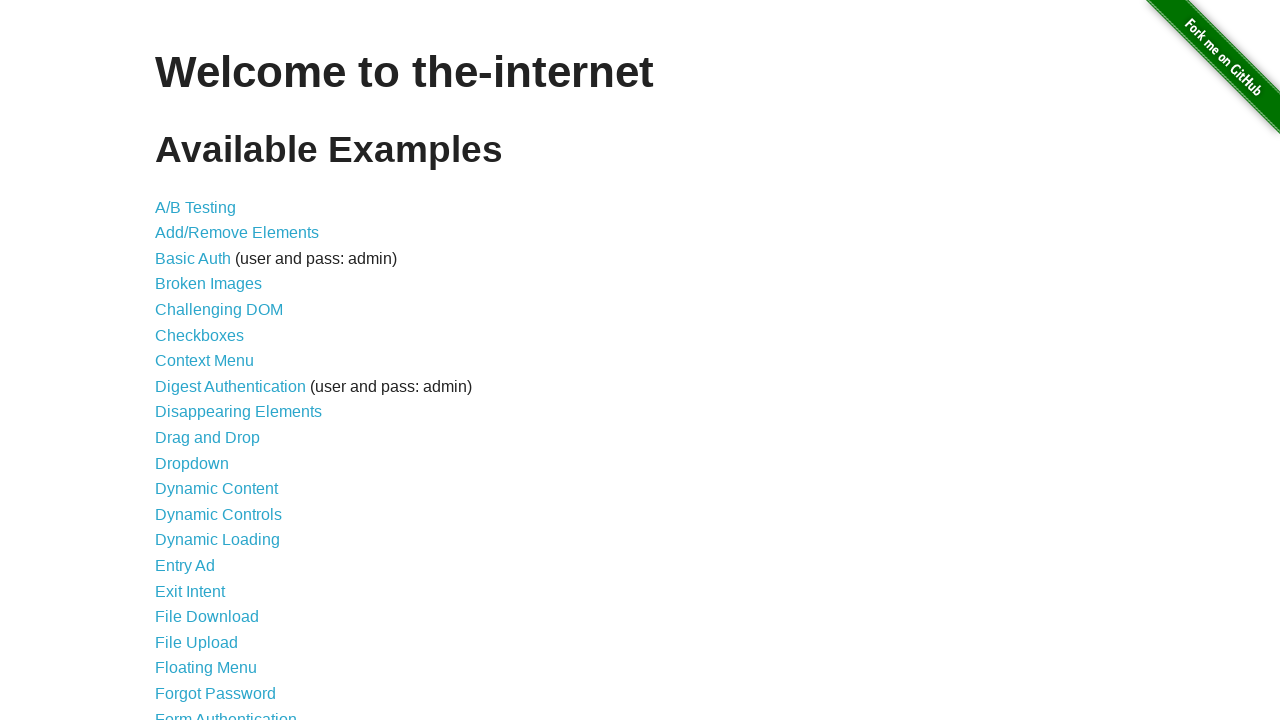

Navigated to the-internet.herokuapp.com login page
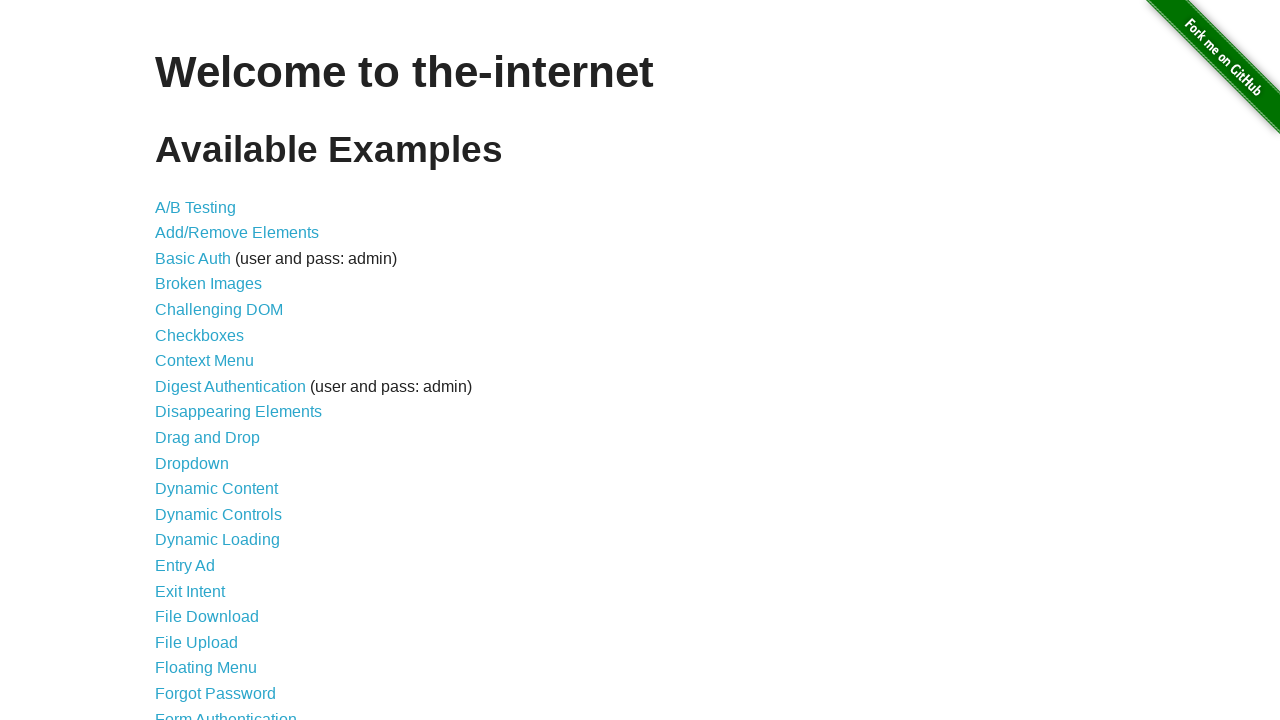

Clicked on Form Authentication link at (226, 712) on xpath=//a[text()='Form Authentication']
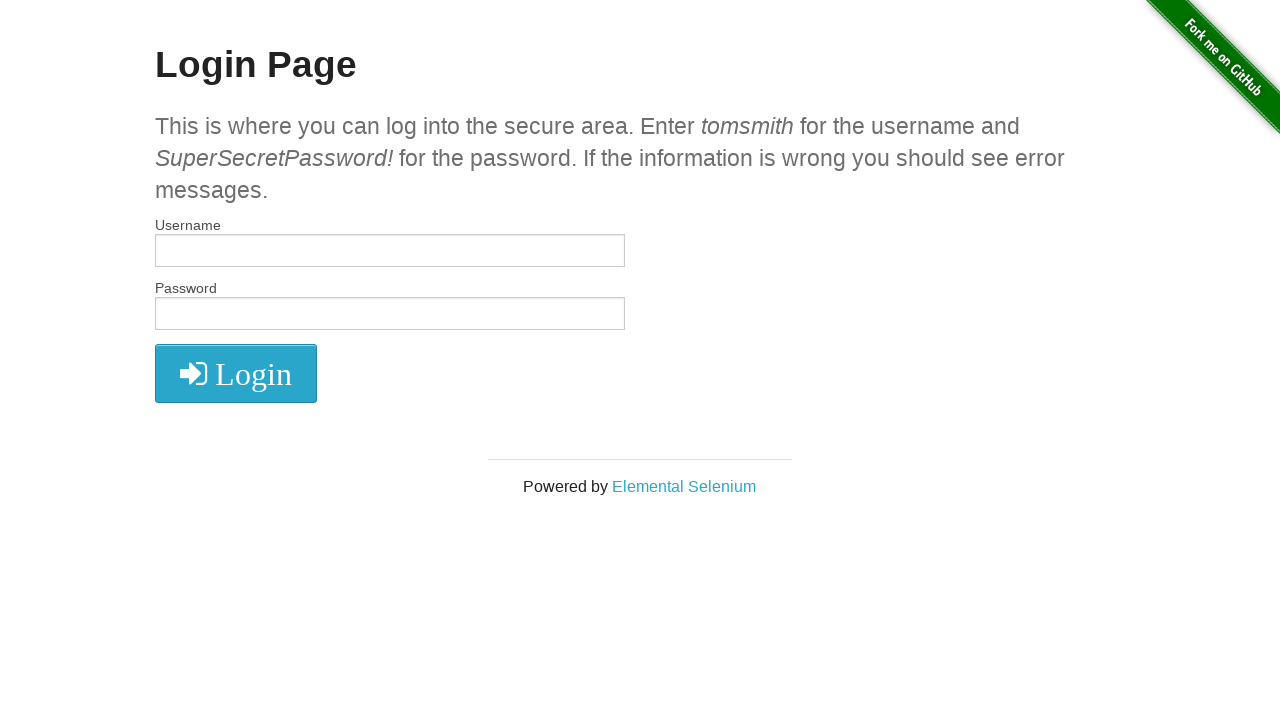

Located the Login Page title element
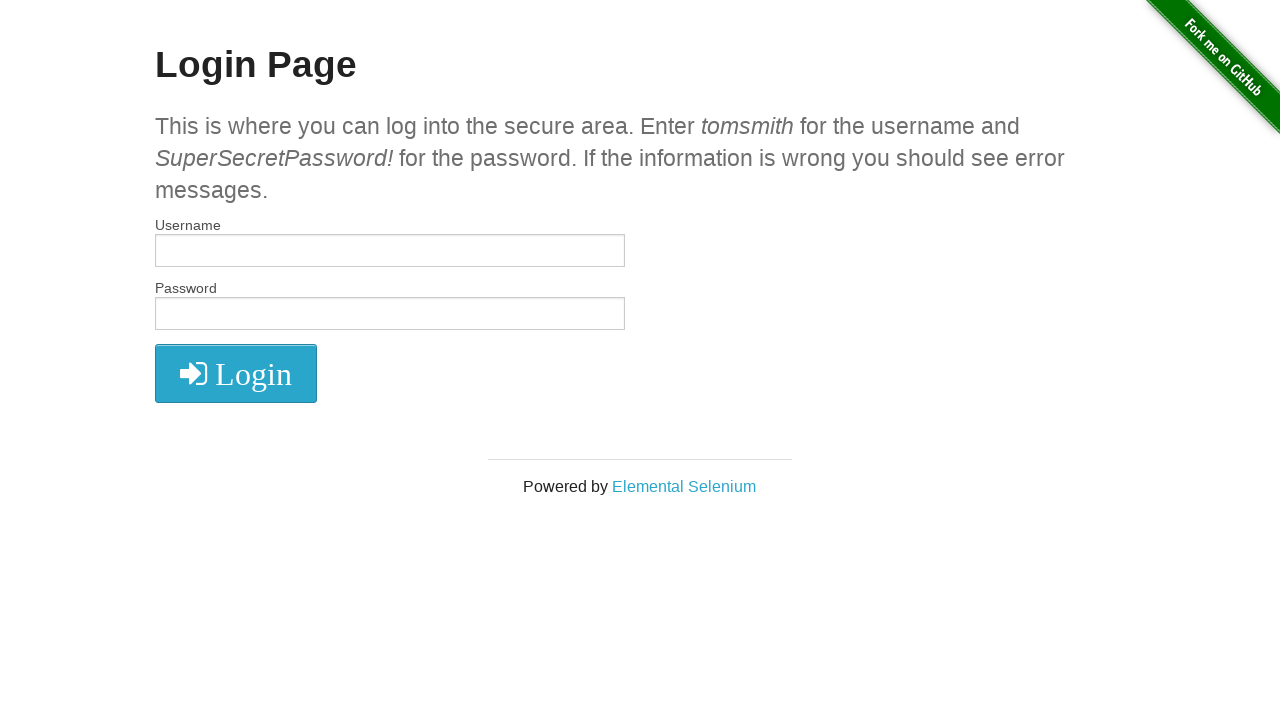

Verified that the title text is 'Login Page'
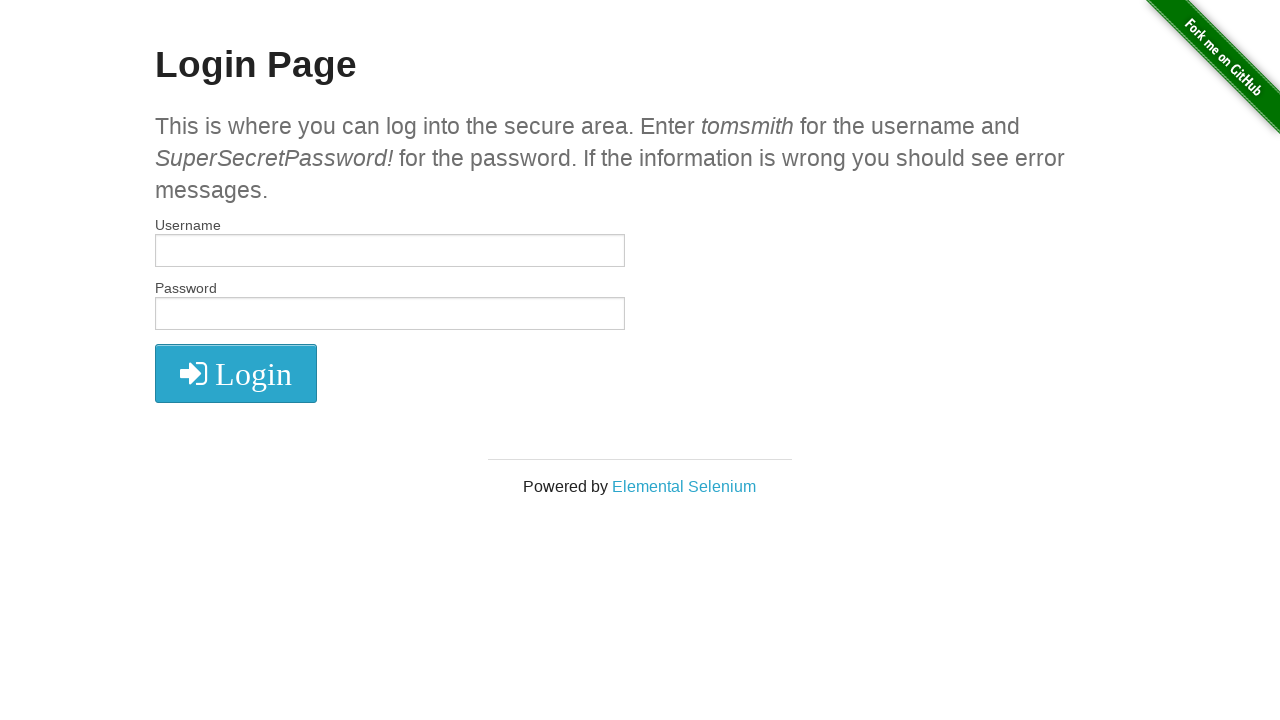

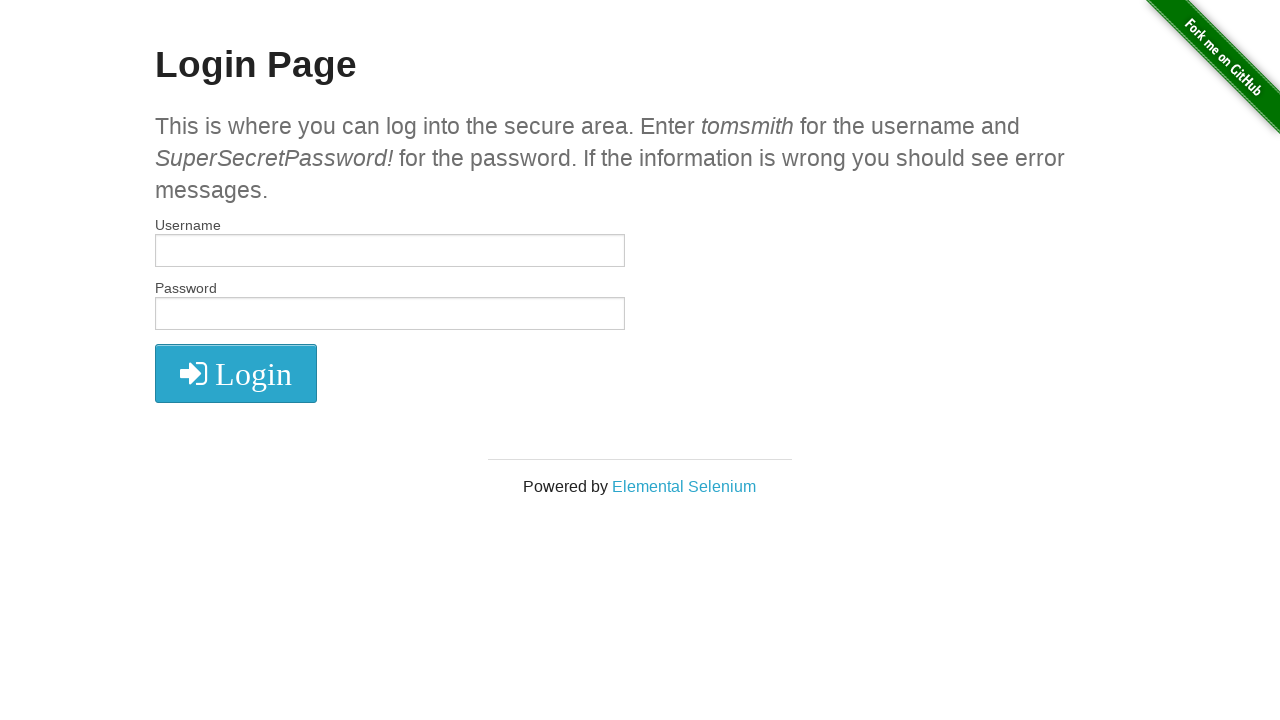